Demonstrates XPath sibling traversal by navigating to an automation practice page and locating a button element using the following-sibling XPath axis to verify its text content.

Starting URL: https://rahulshettyacademy.com/AutomationPractice/

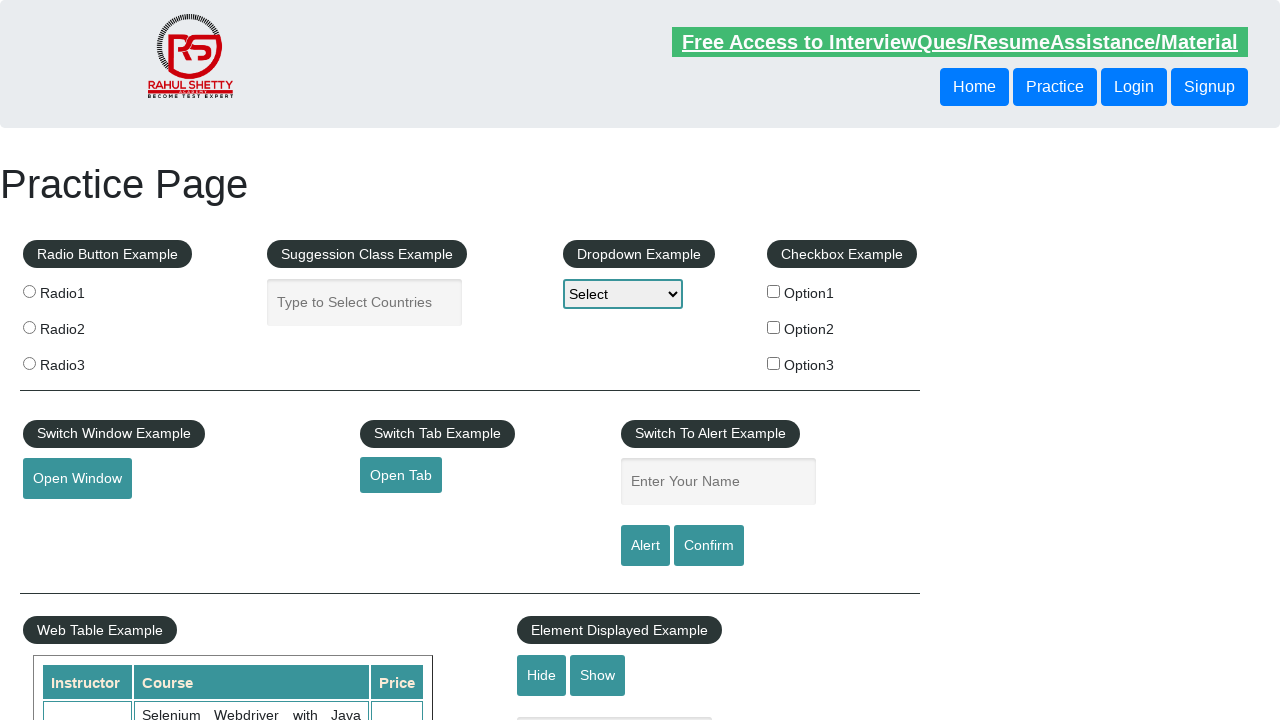

Waited for header button to be visible
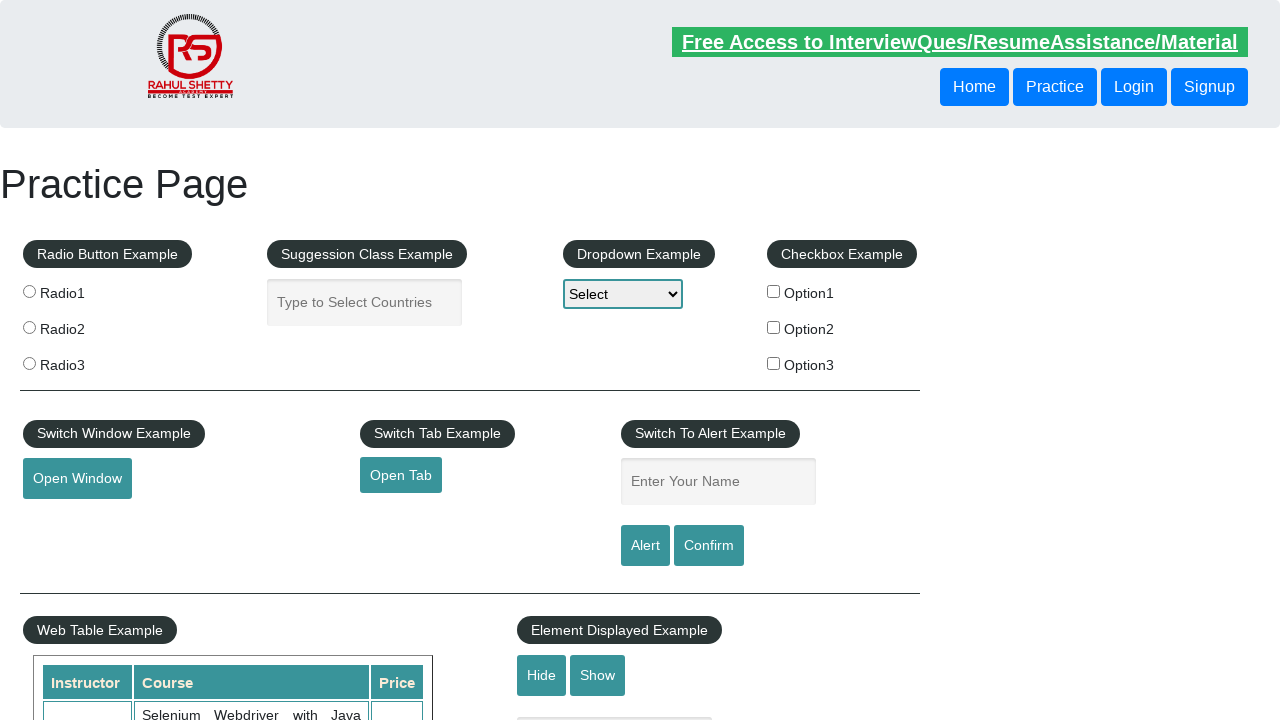

Located sibling button using XPath following-sibling axis
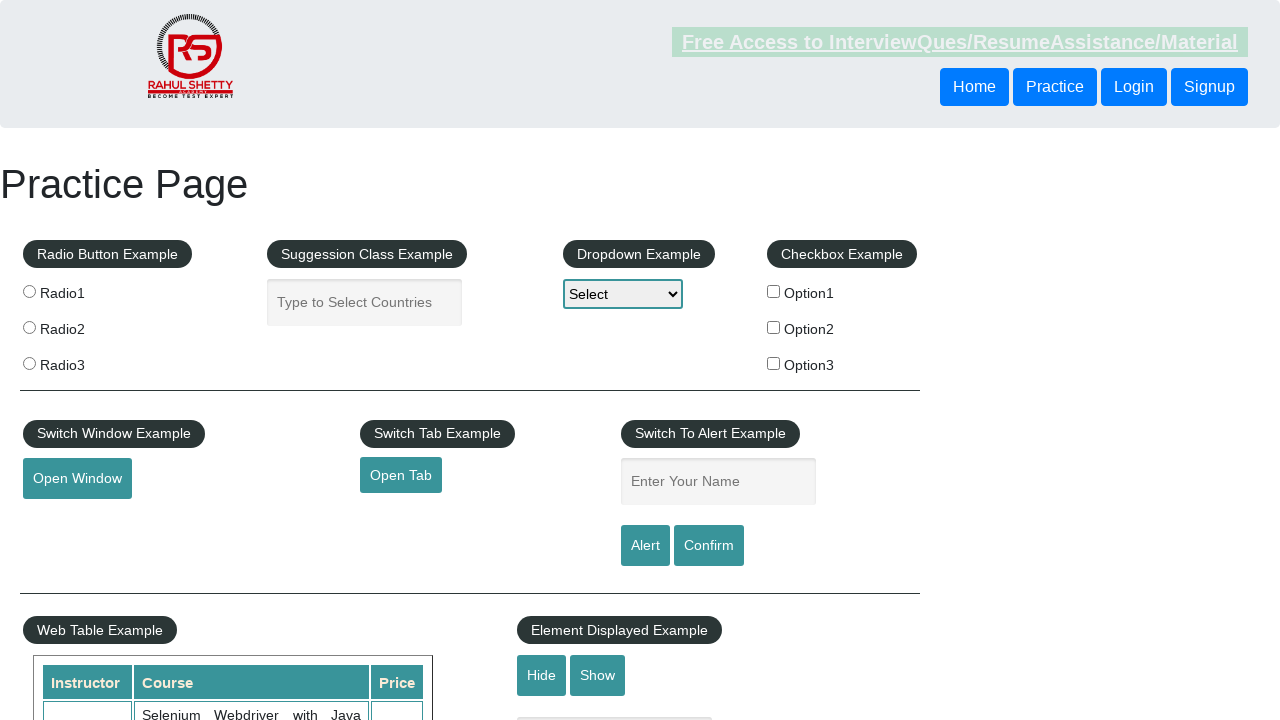

Sibling button is now visible
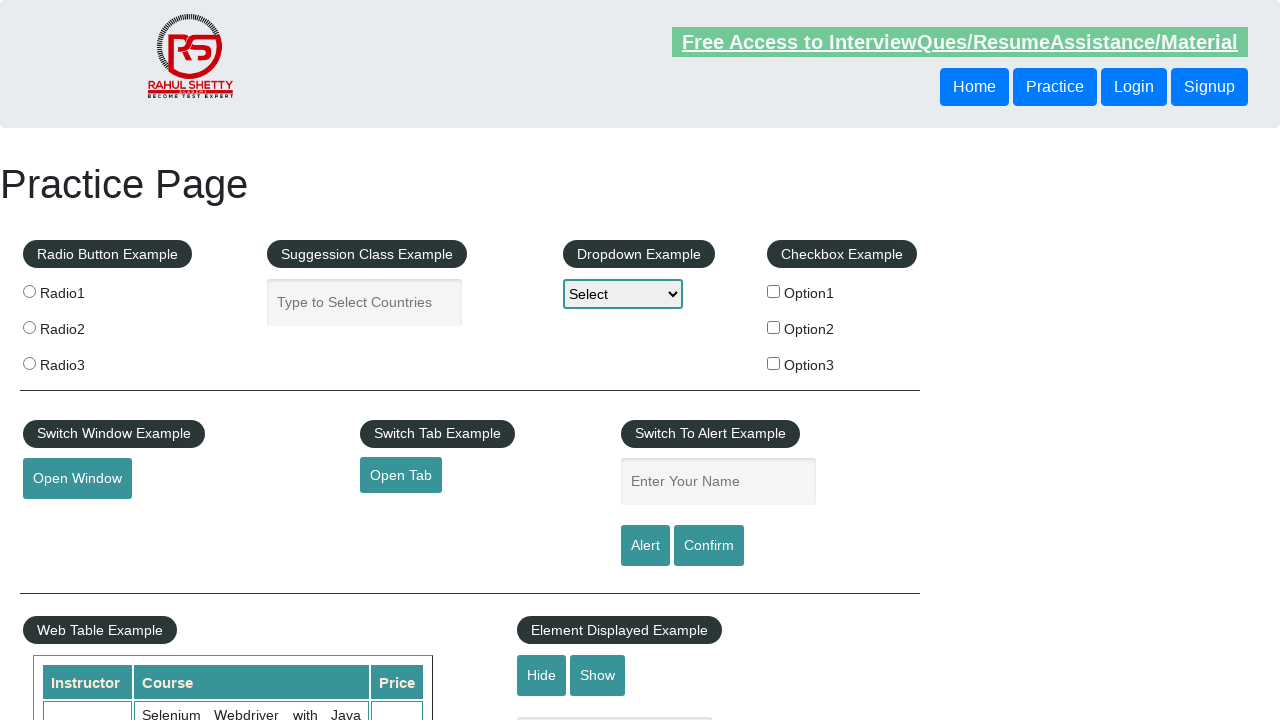

Retrieved sibling button text content: 'Login'
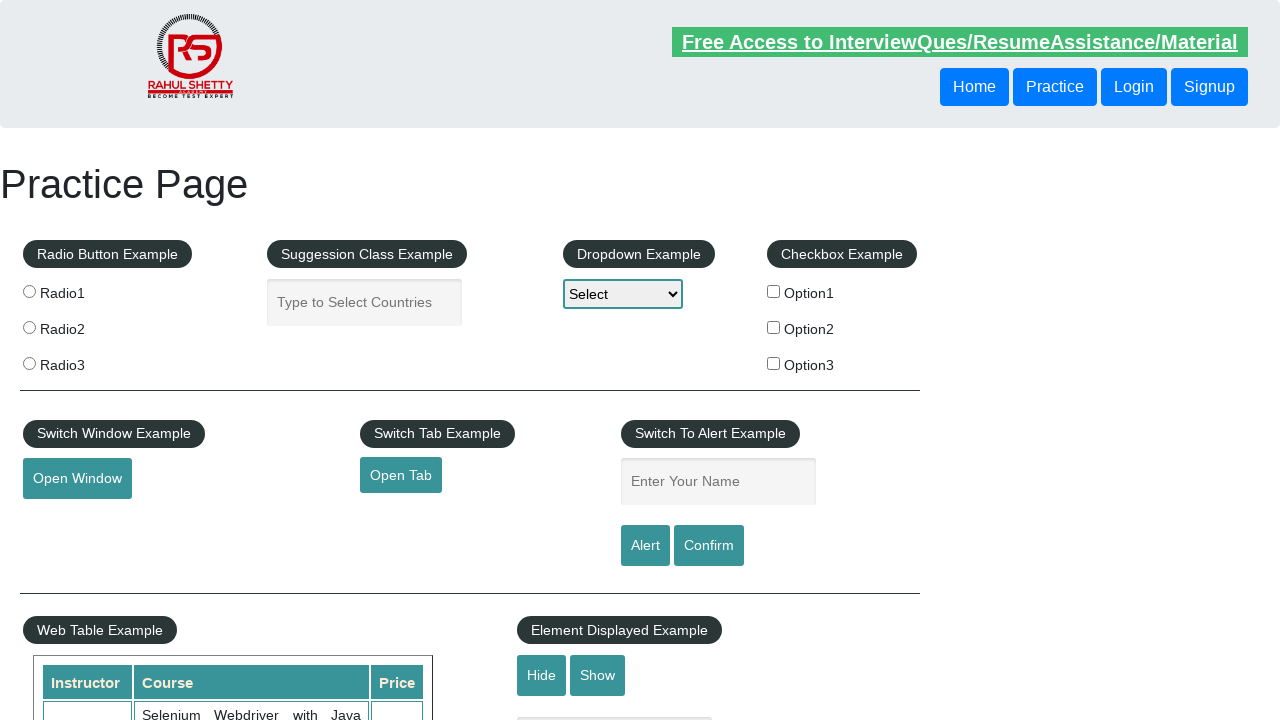

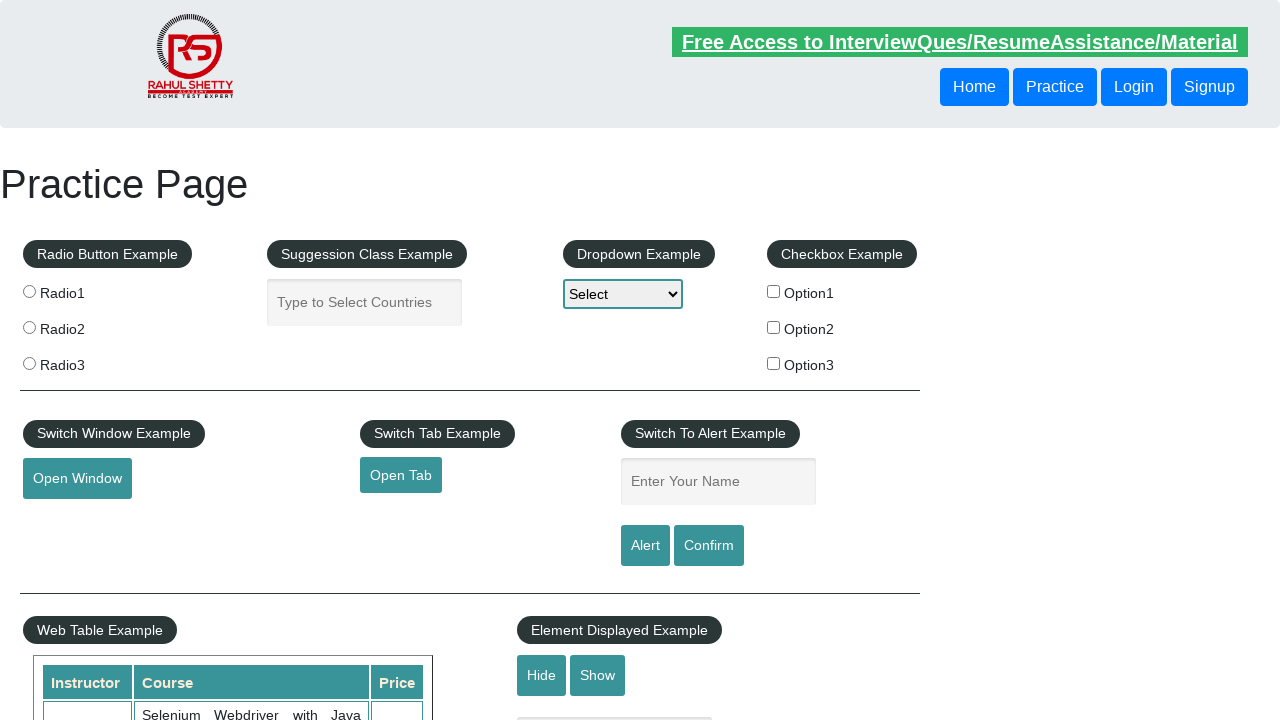